Tests clicking a link that opens a popup window on the omayo test blog page

Starting URL: https://omayo.blogspot.com/

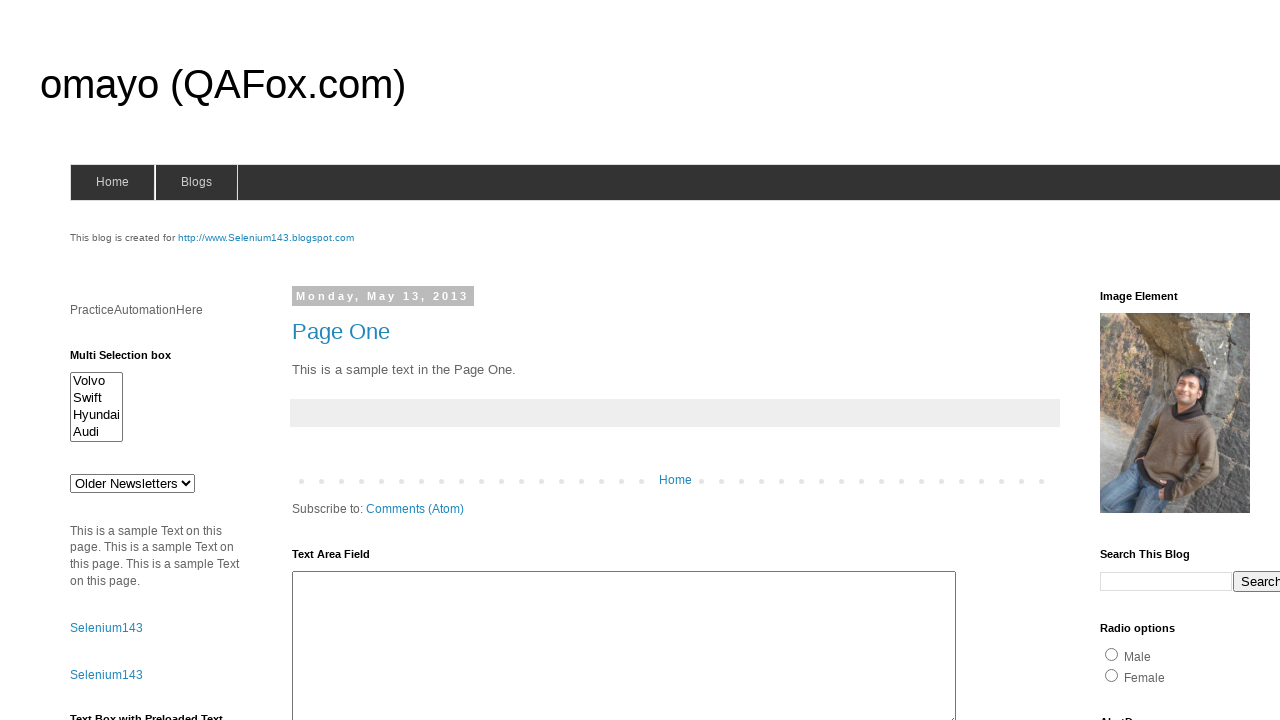

Clicked link to open a popup window at (132, 360) on xpath=//a[.='Open a popup window']
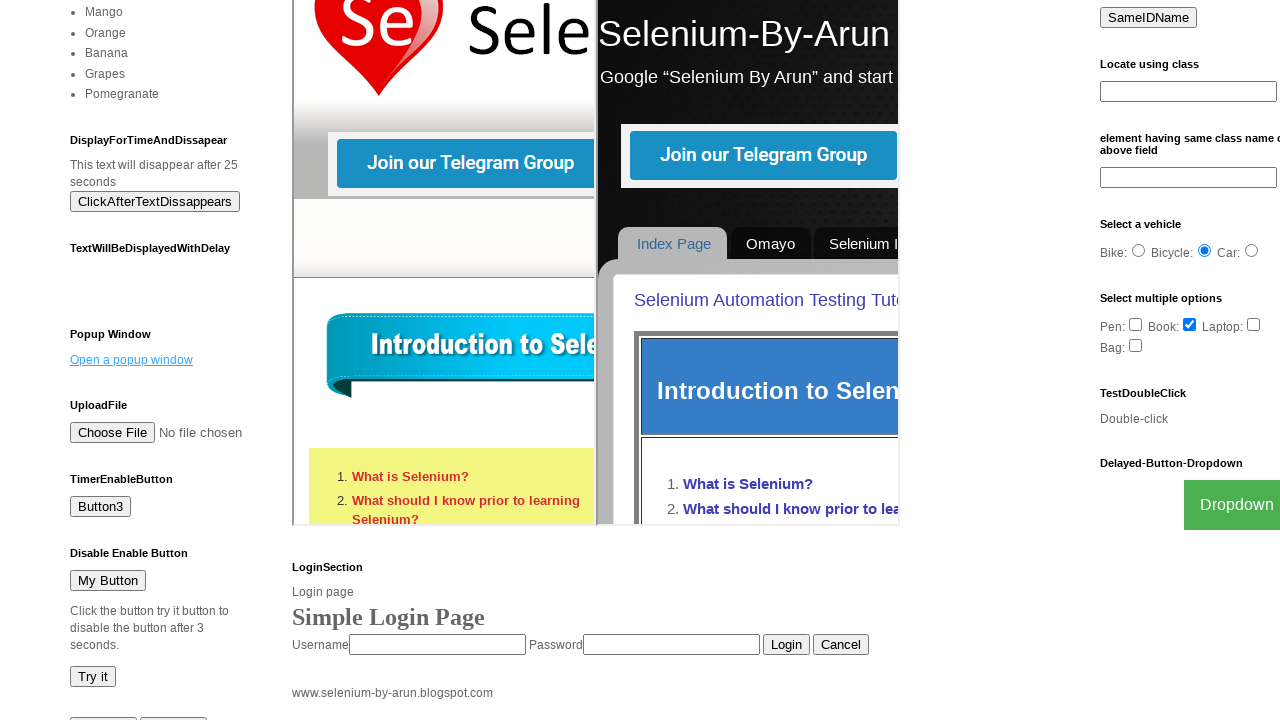

Waited for popup window to open
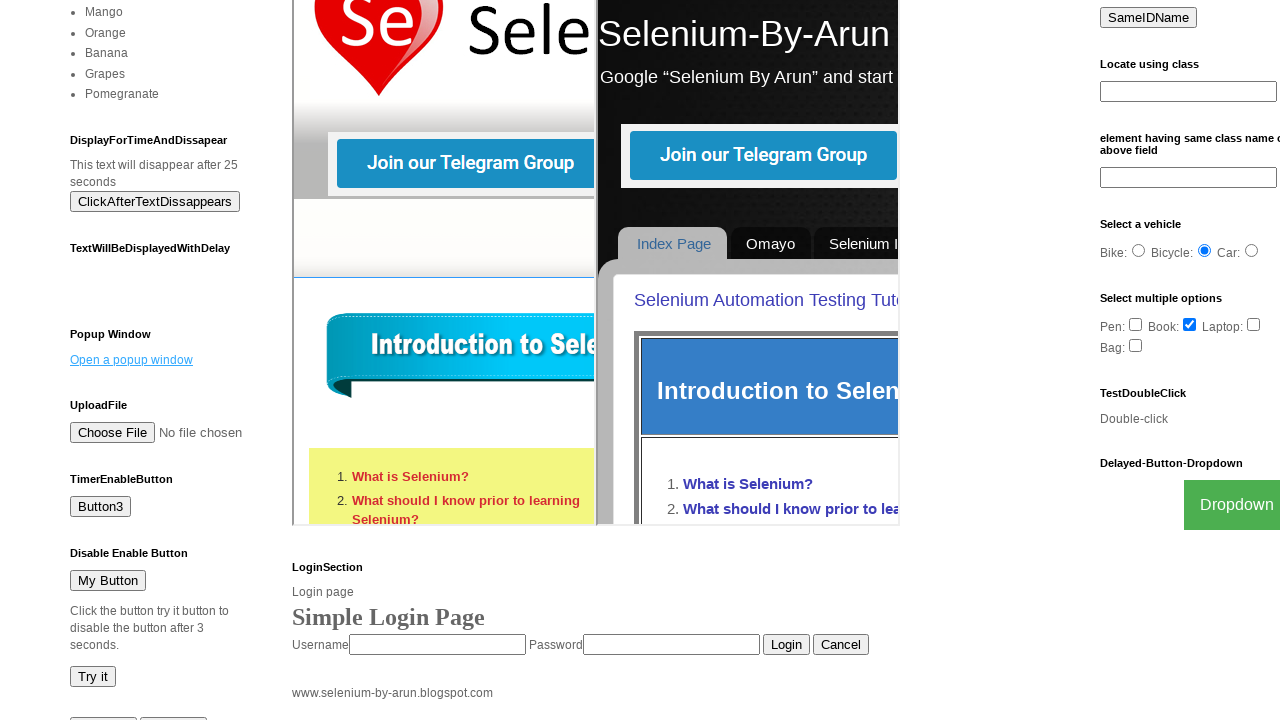

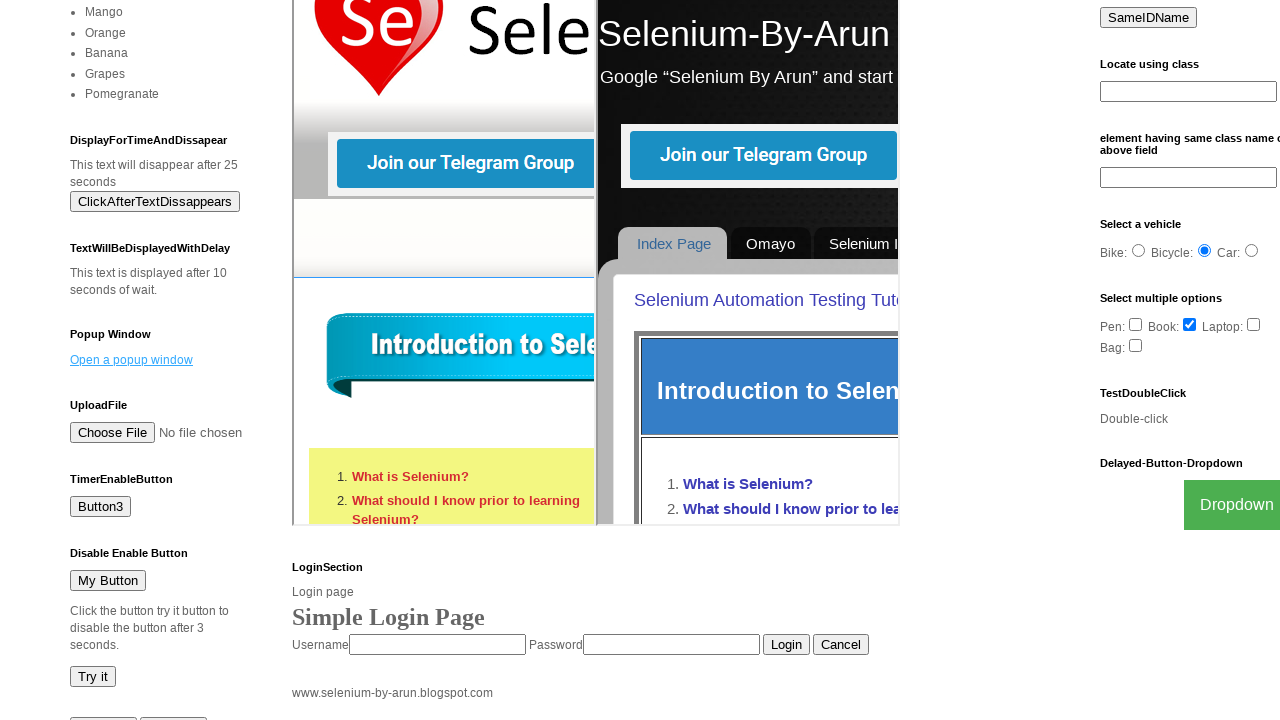